Tests product sorting functionality by selecting the option to sort products by price from lowest to highest.

Starting URL: https://www.warriorshop.pl/c52,odziez-uliczna

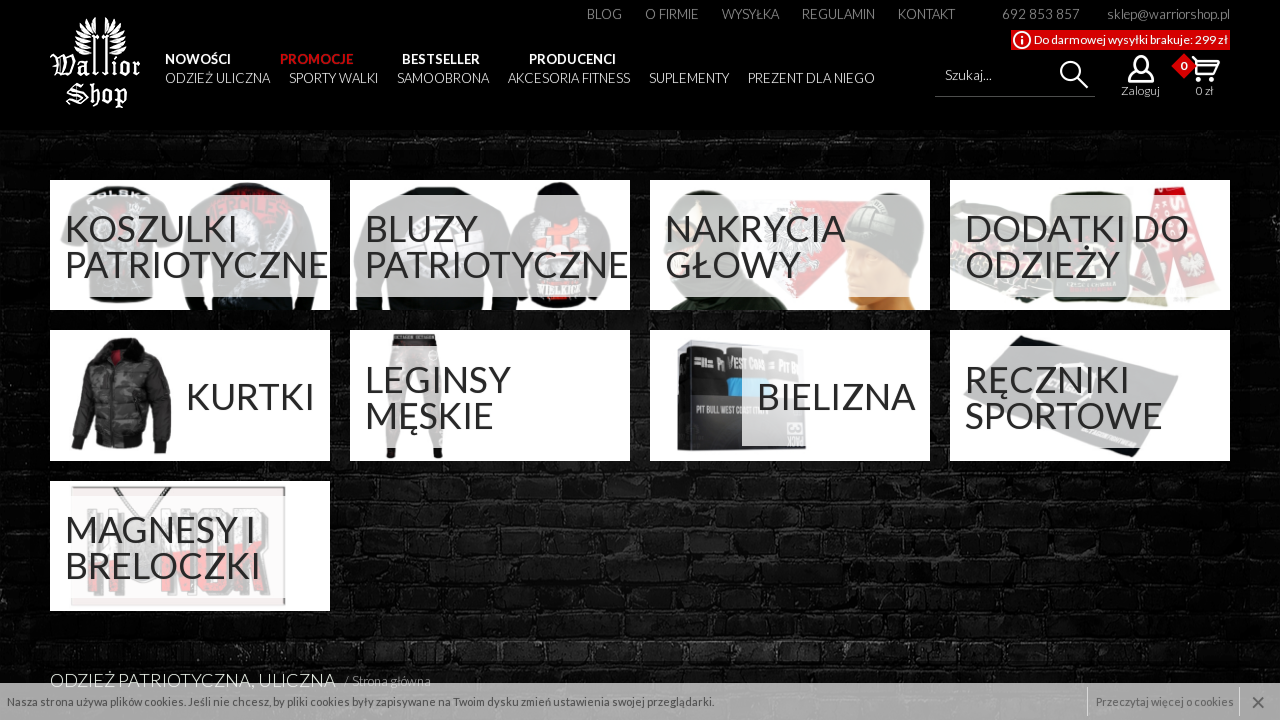

Selected sort option 'Price from lowest to highest' (cennik-asc) on internal:label="Sortuj: Cena od najni\u017cszej"i
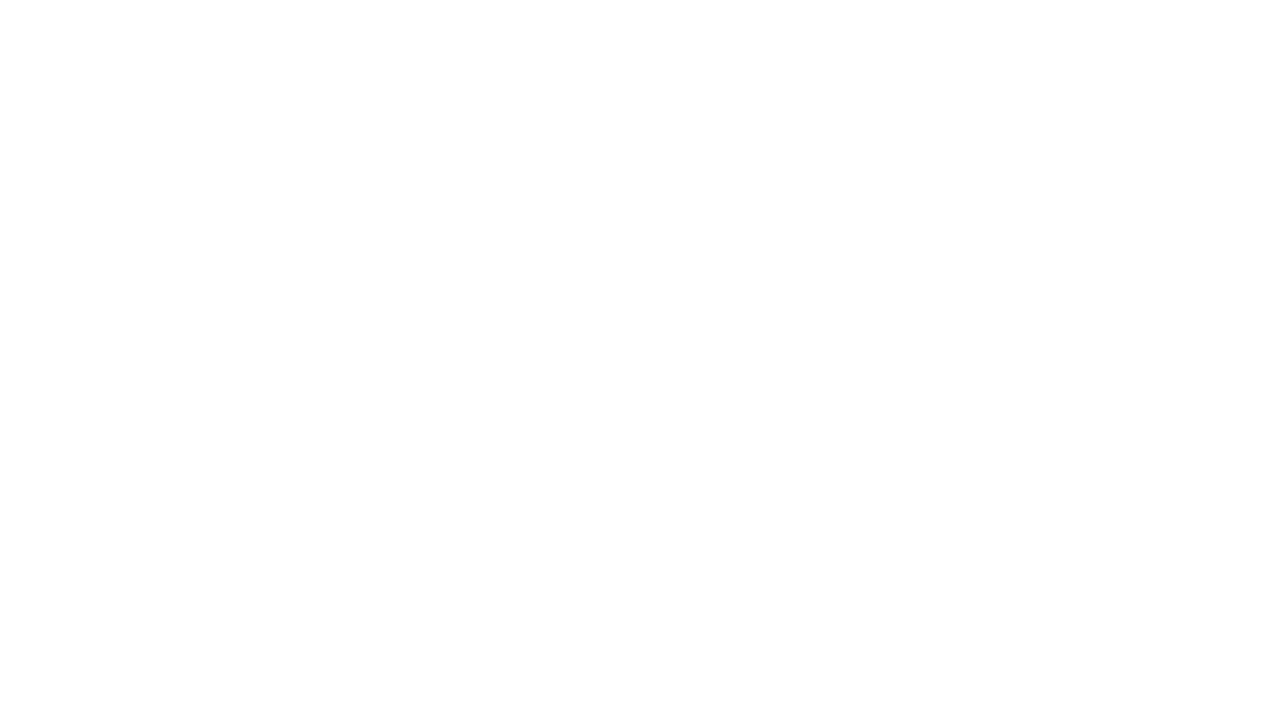

Products reloaded after sorting selection
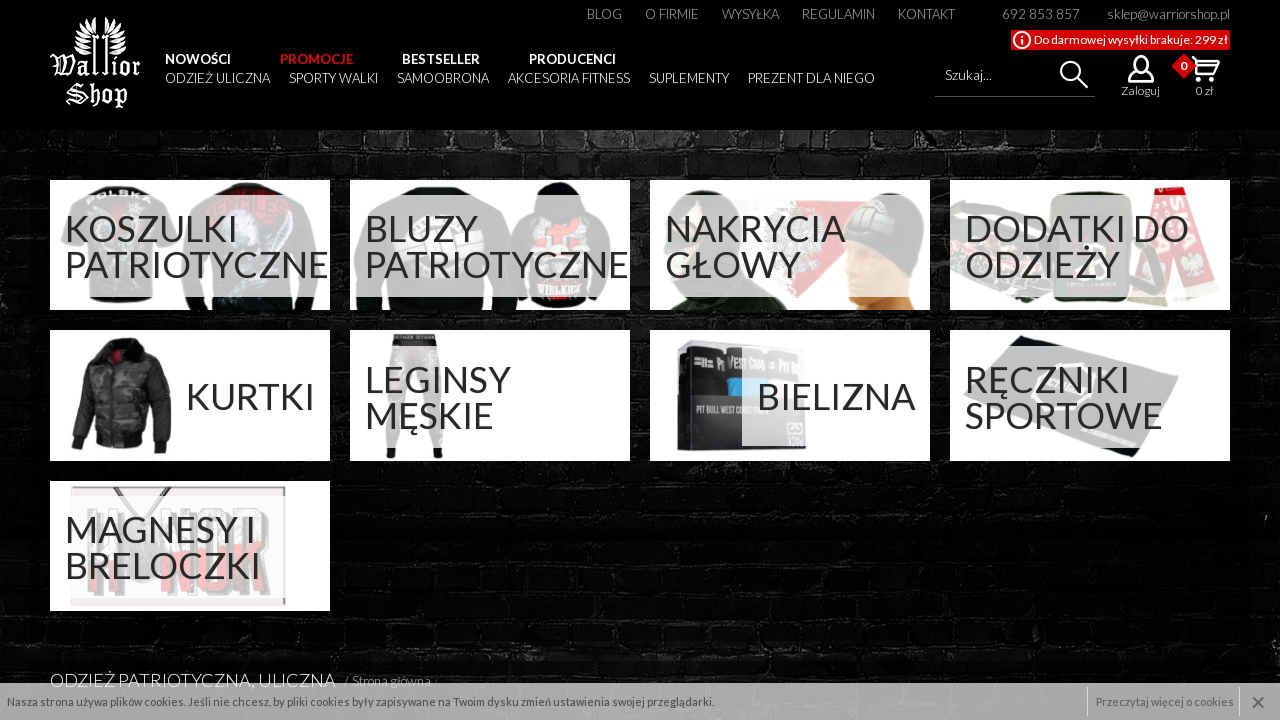

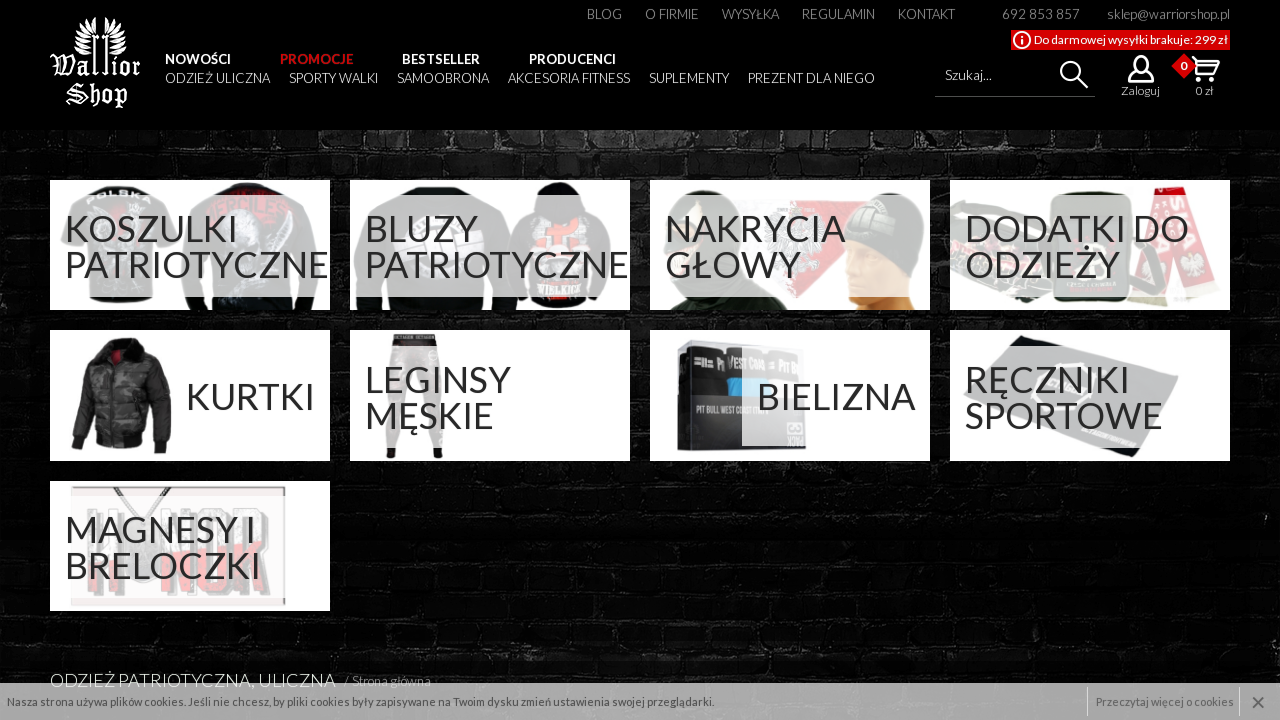